Tests alert handling functionality by clicking a button to trigger an alert and then accepting it

Starting URL: https://formy-project.herokuapp.com/switch-window

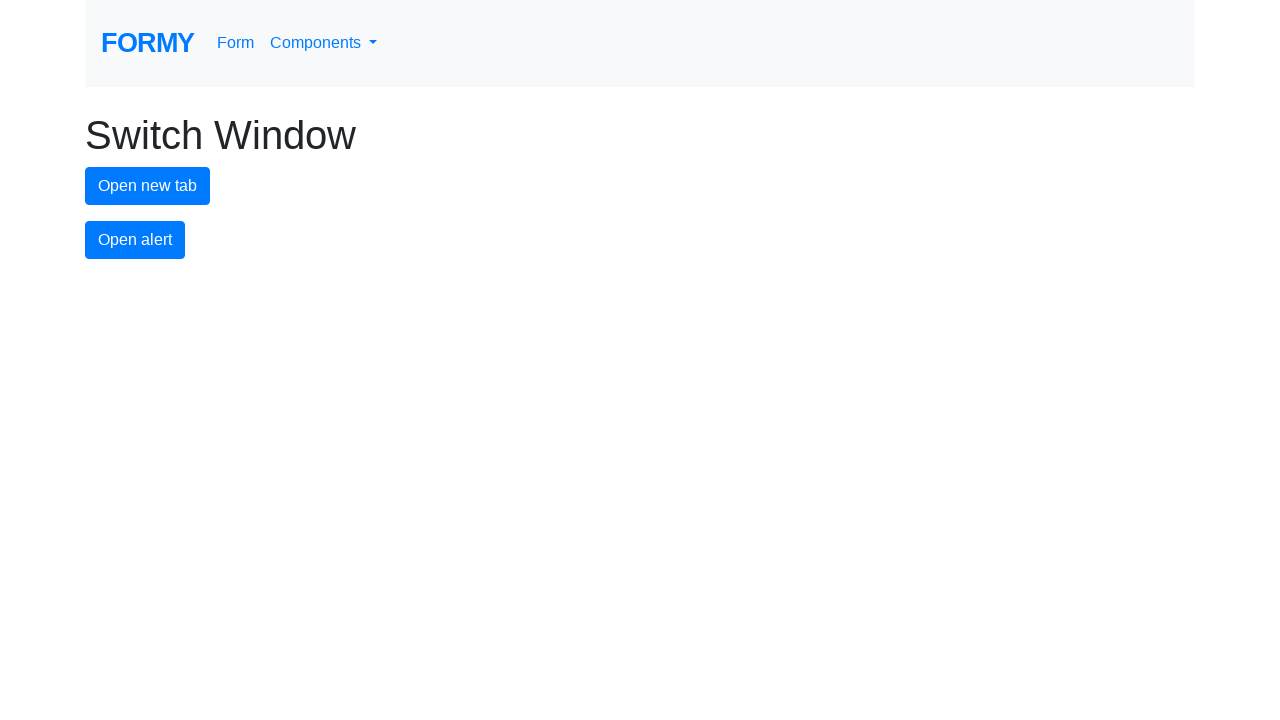

Clicked alert button to trigger alert dialog at (135, 240) on #alert-button
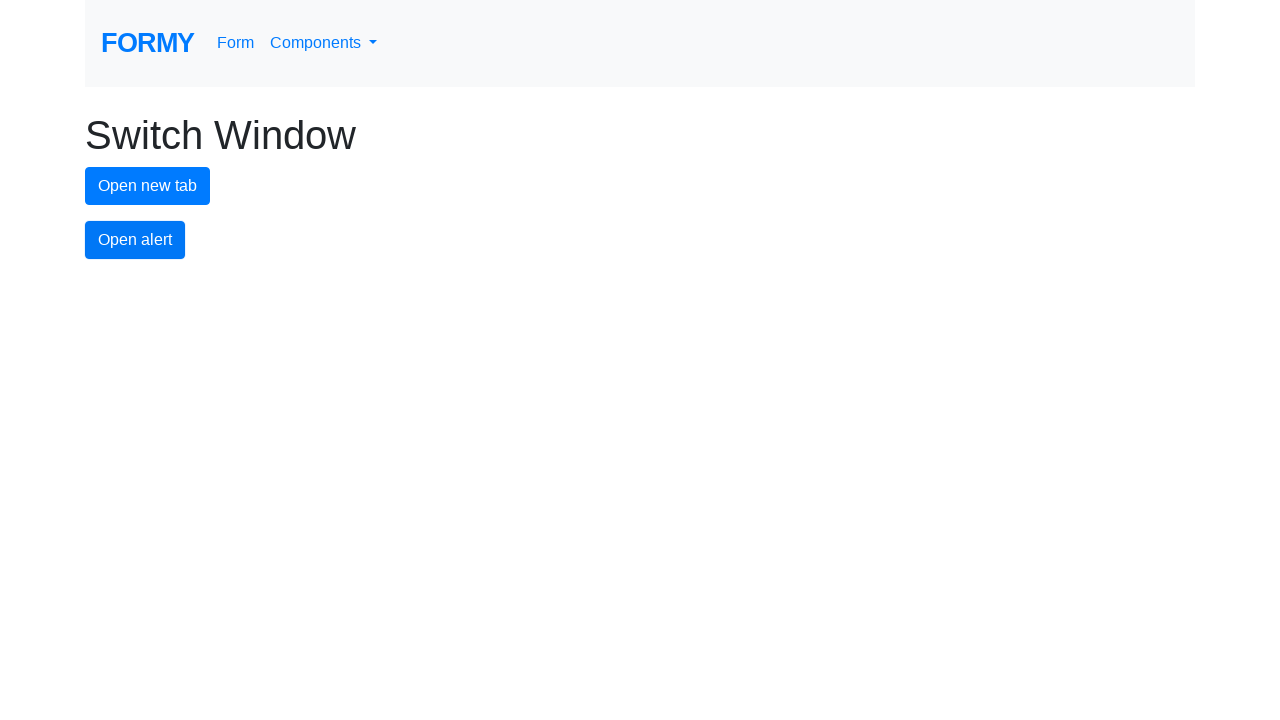

Set up dialog handler to accept alerts
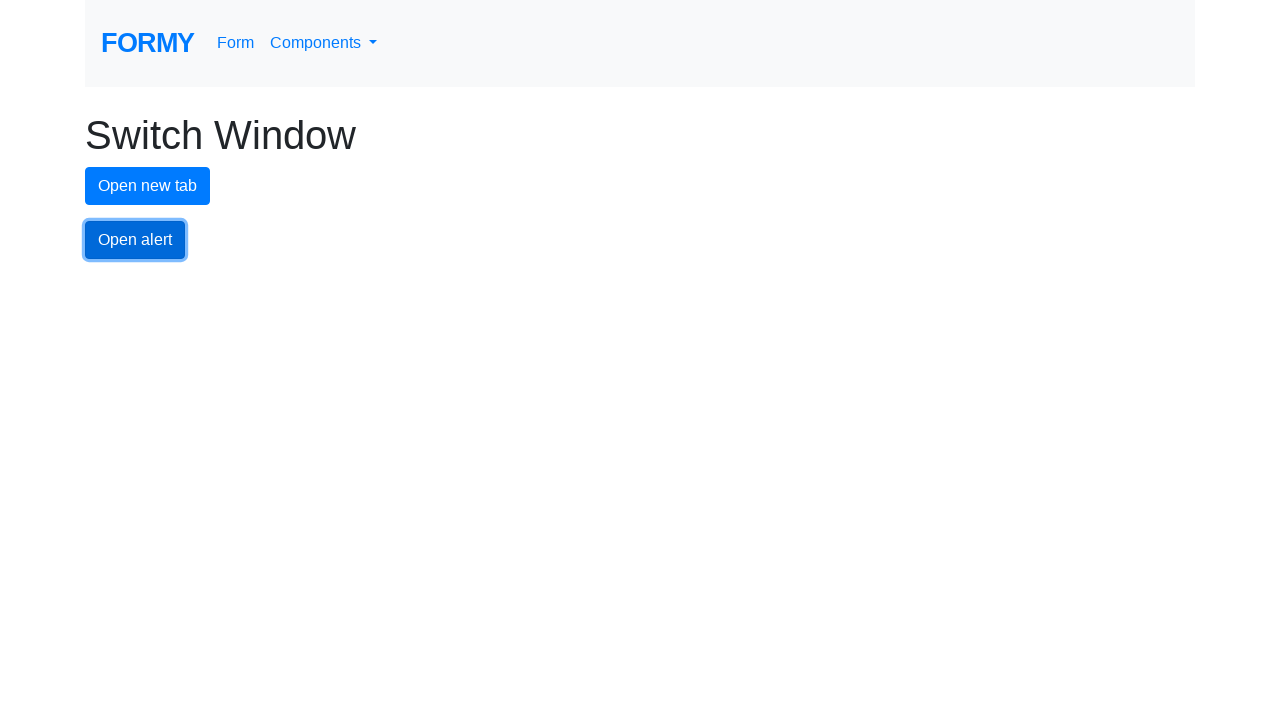

Evaluated JavaScript to trigger pending dialogs
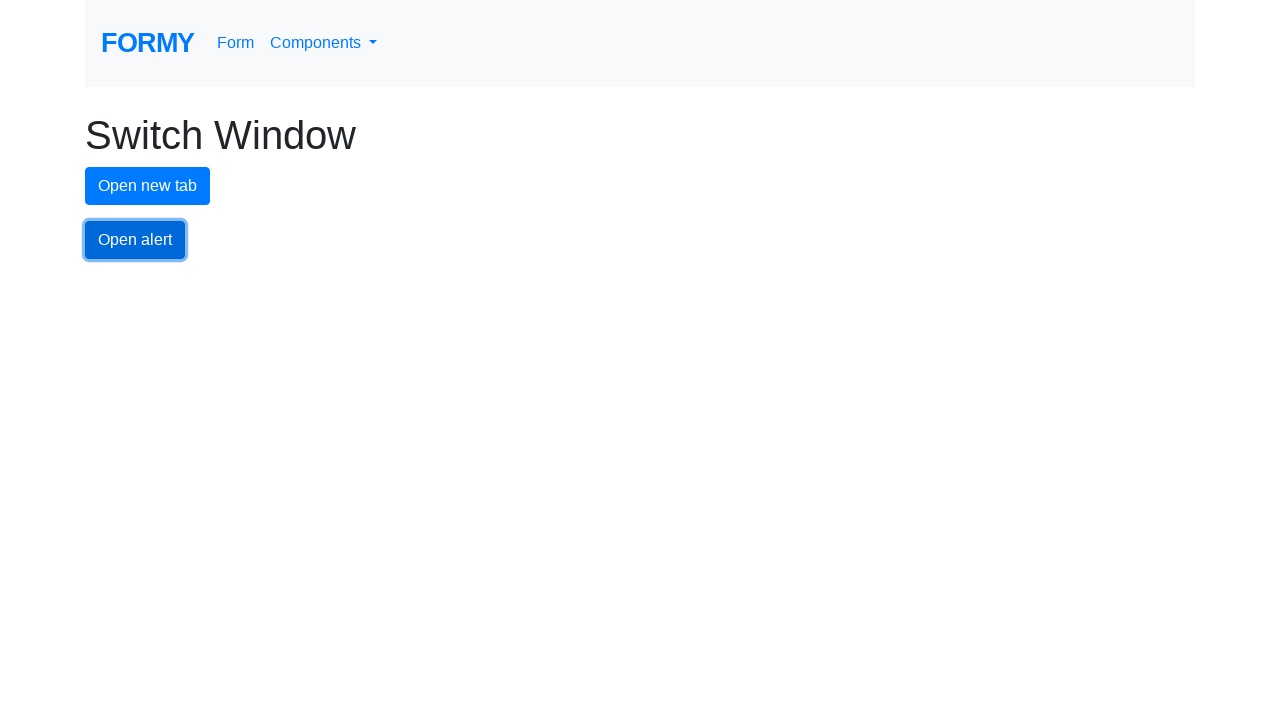

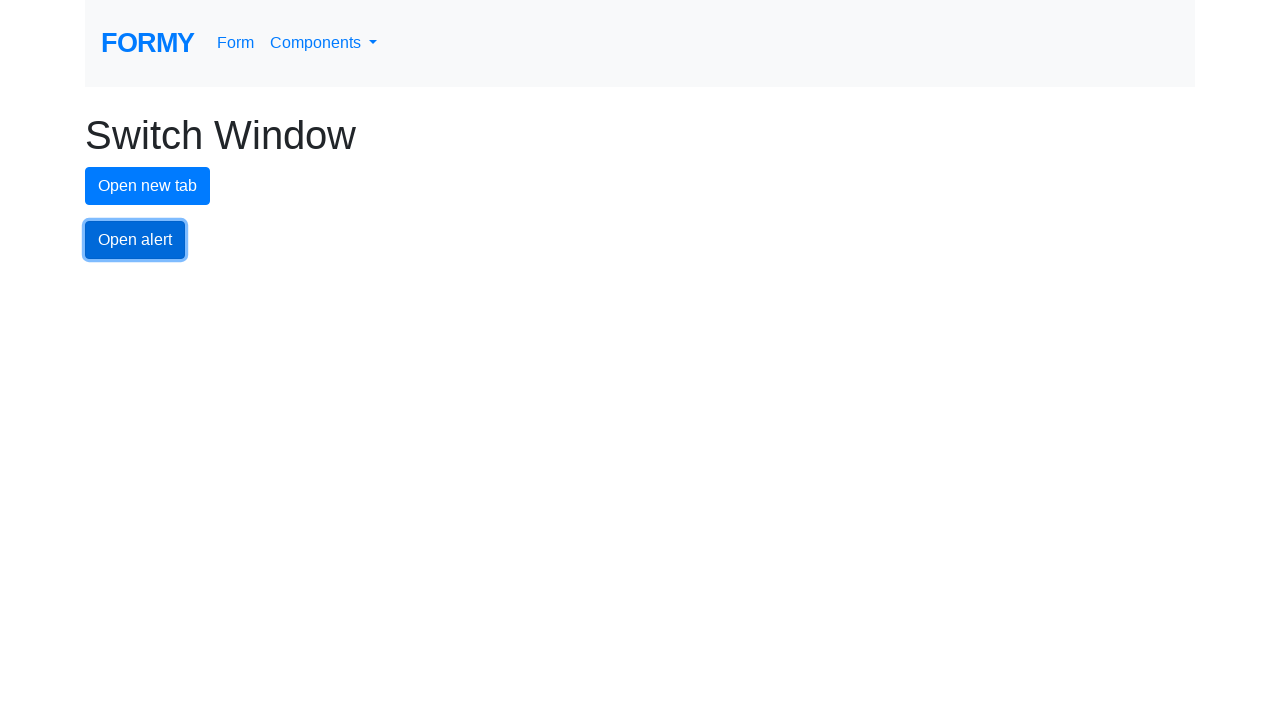